Tests hover functionality by hovering over three images and verifying that corresponding user names are displayed on hover

Starting URL: https://practice.cydeo.com/hovers

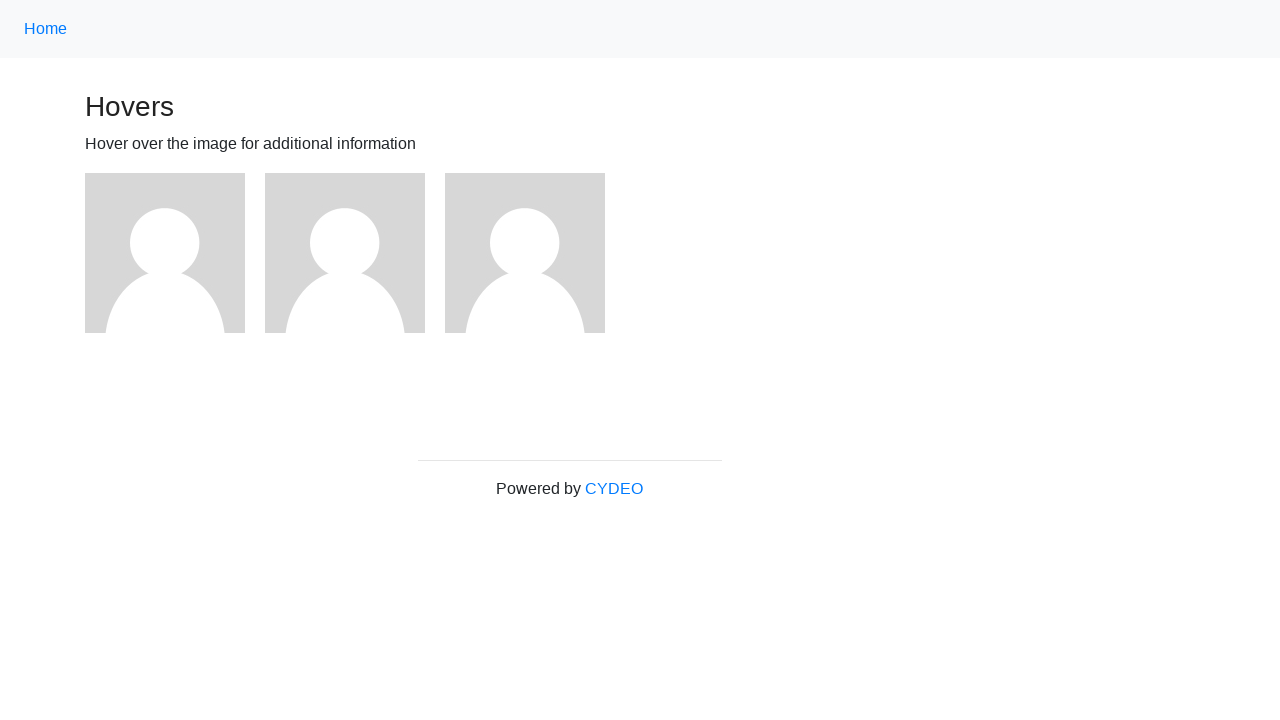

Hovered over first image at (165, 253) on (//img)[1]
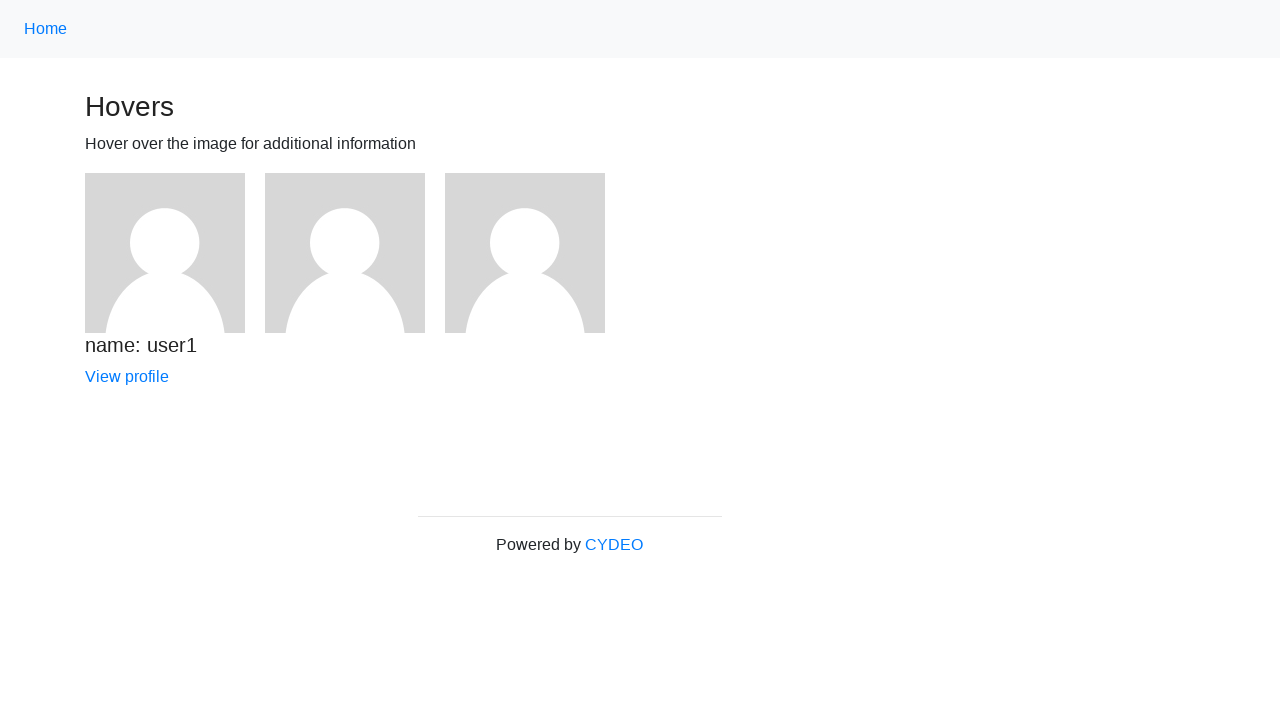

Verified that 'name: user1' text is displayed on hover
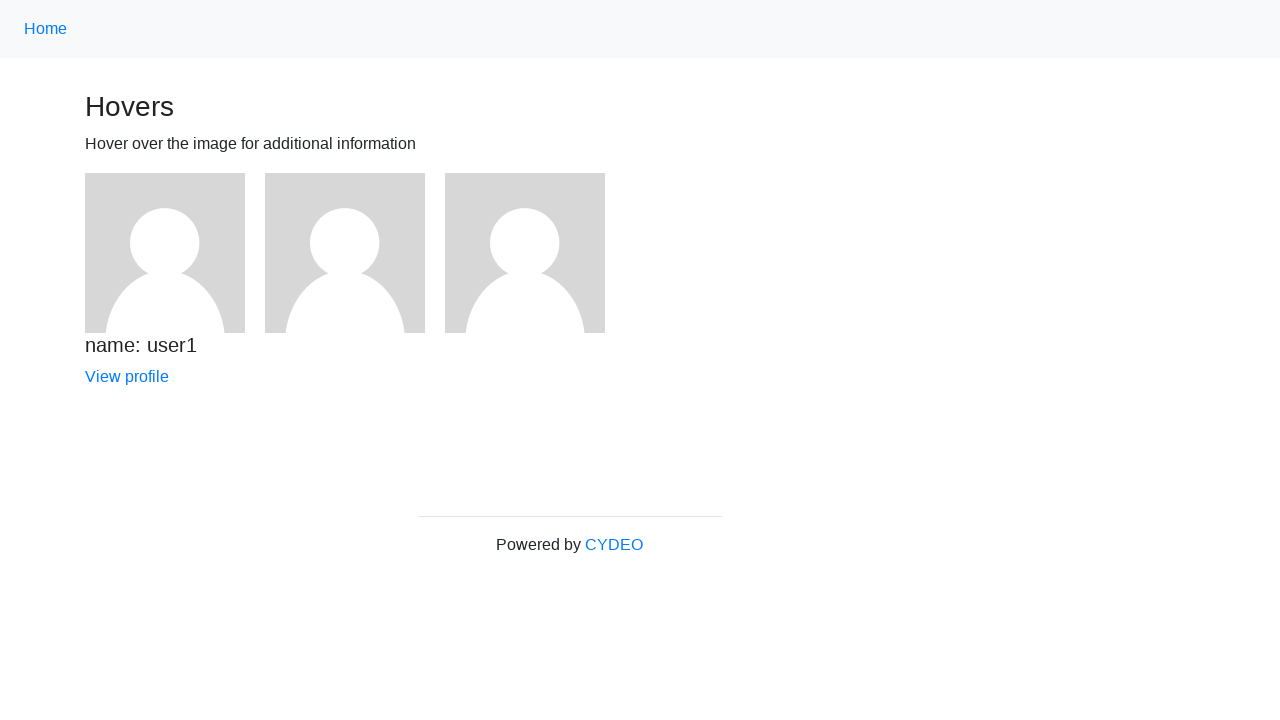

Hovered over second image at (345, 253) on (//img)[2]
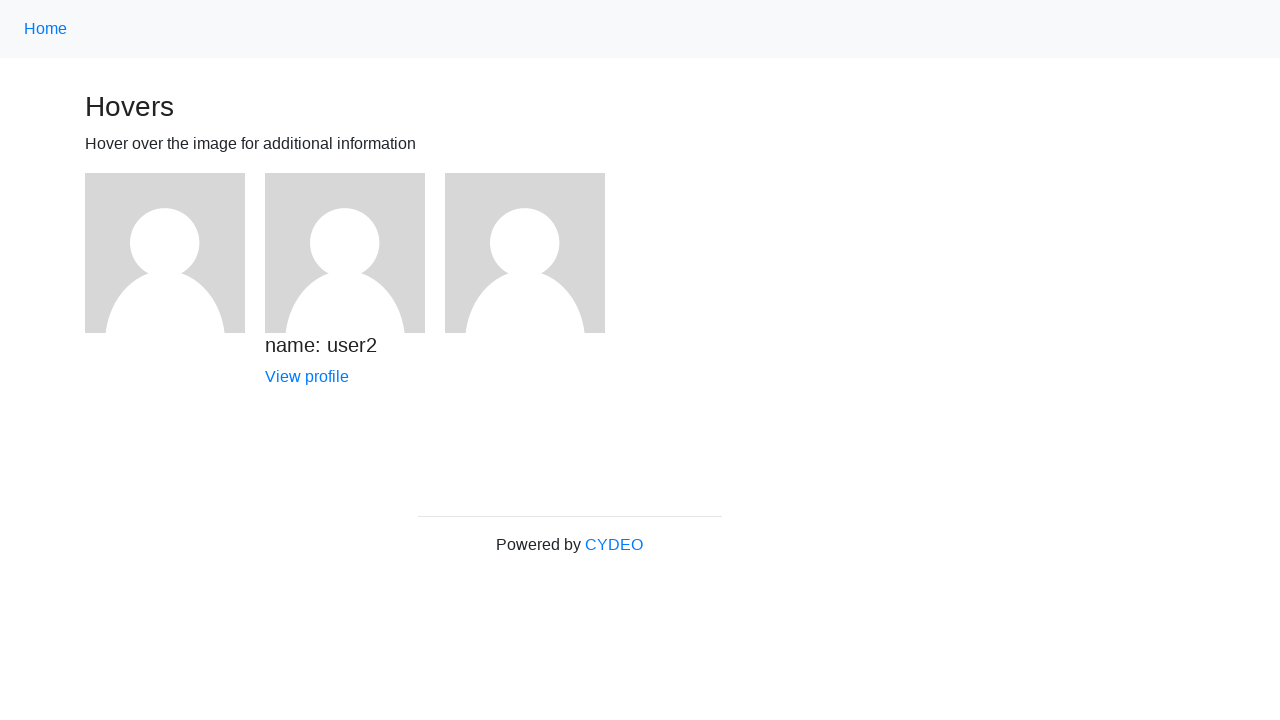

Verified that 'name: user2' text is displayed on hover
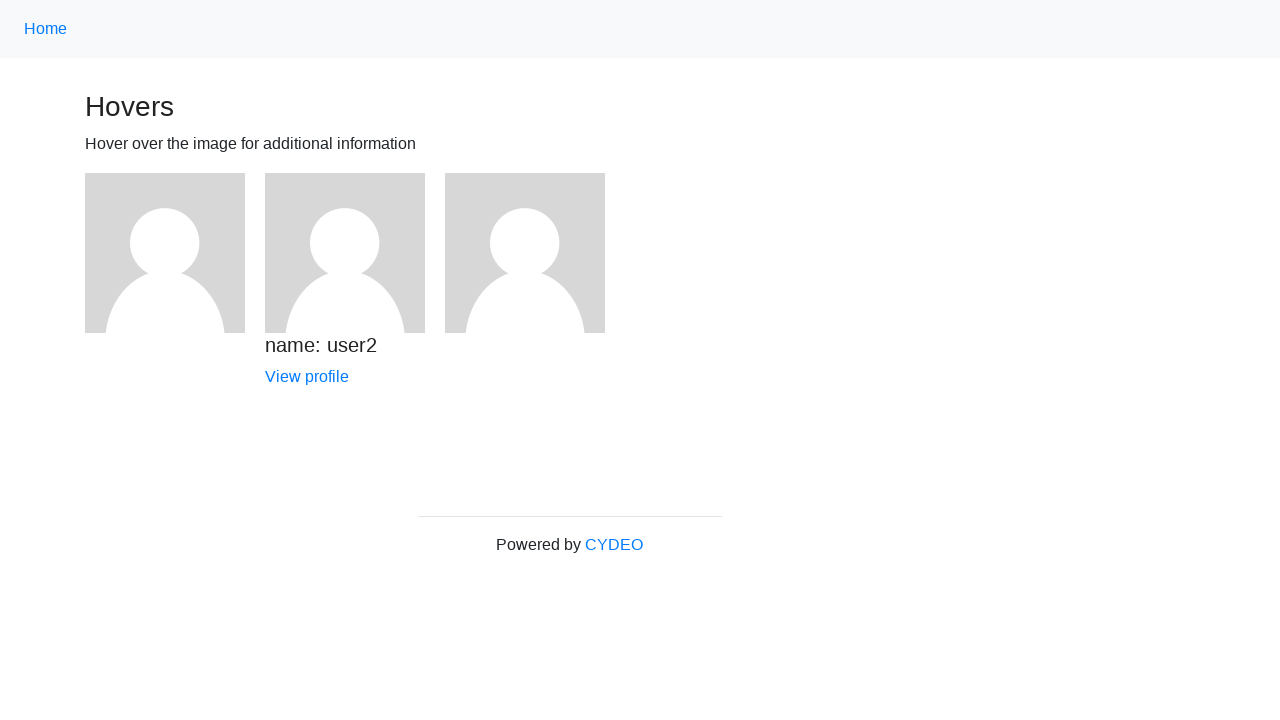

Hovered over third image at (525, 253) on (//img)[3]
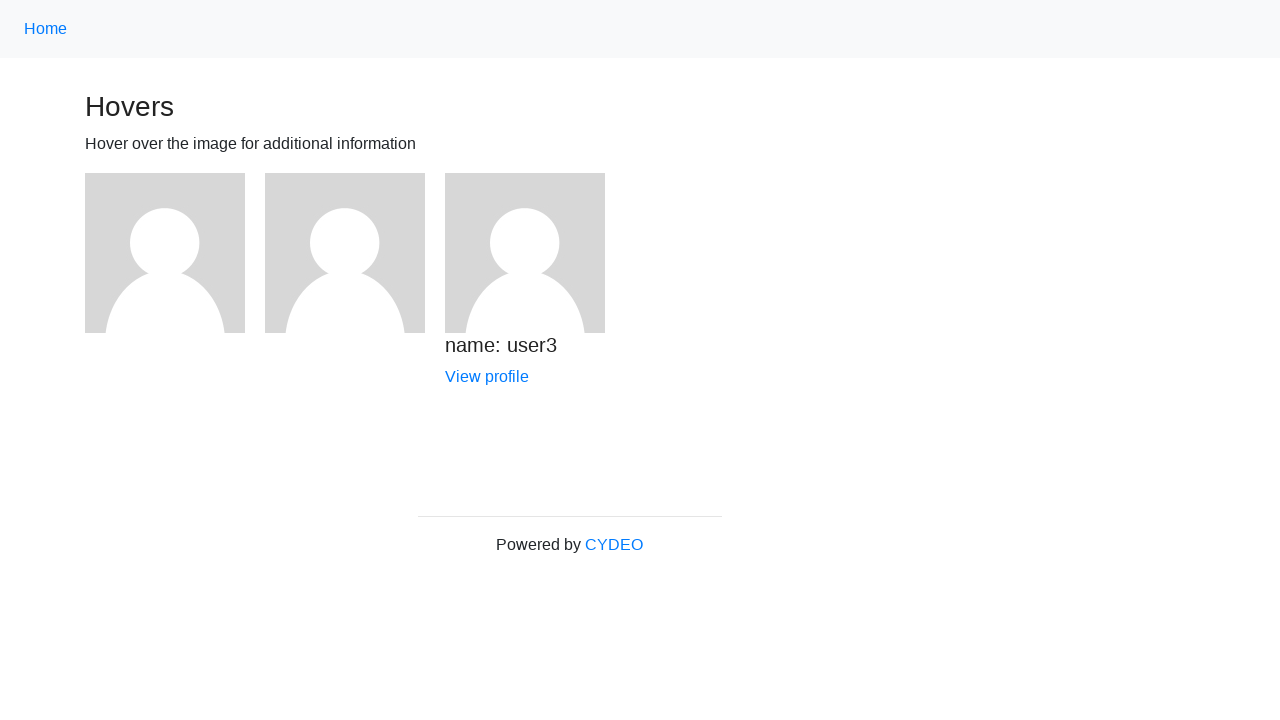

Verified that 'name: user3' text is displayed on hover
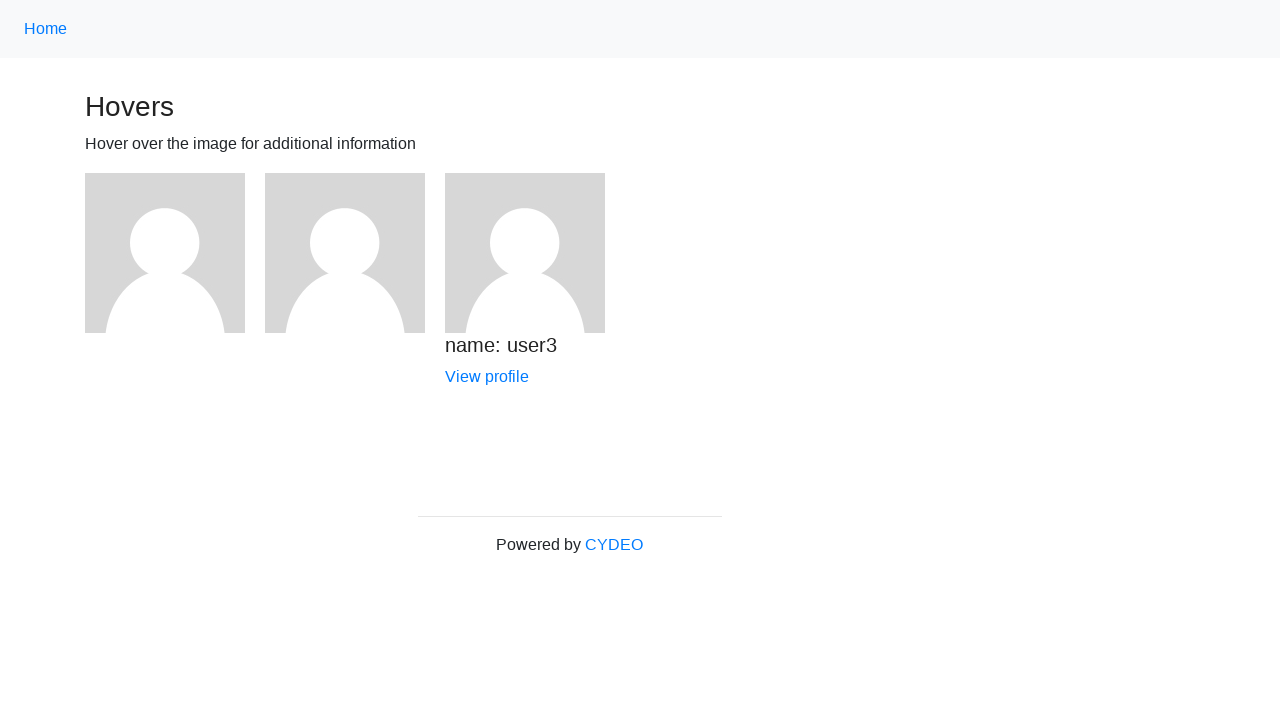

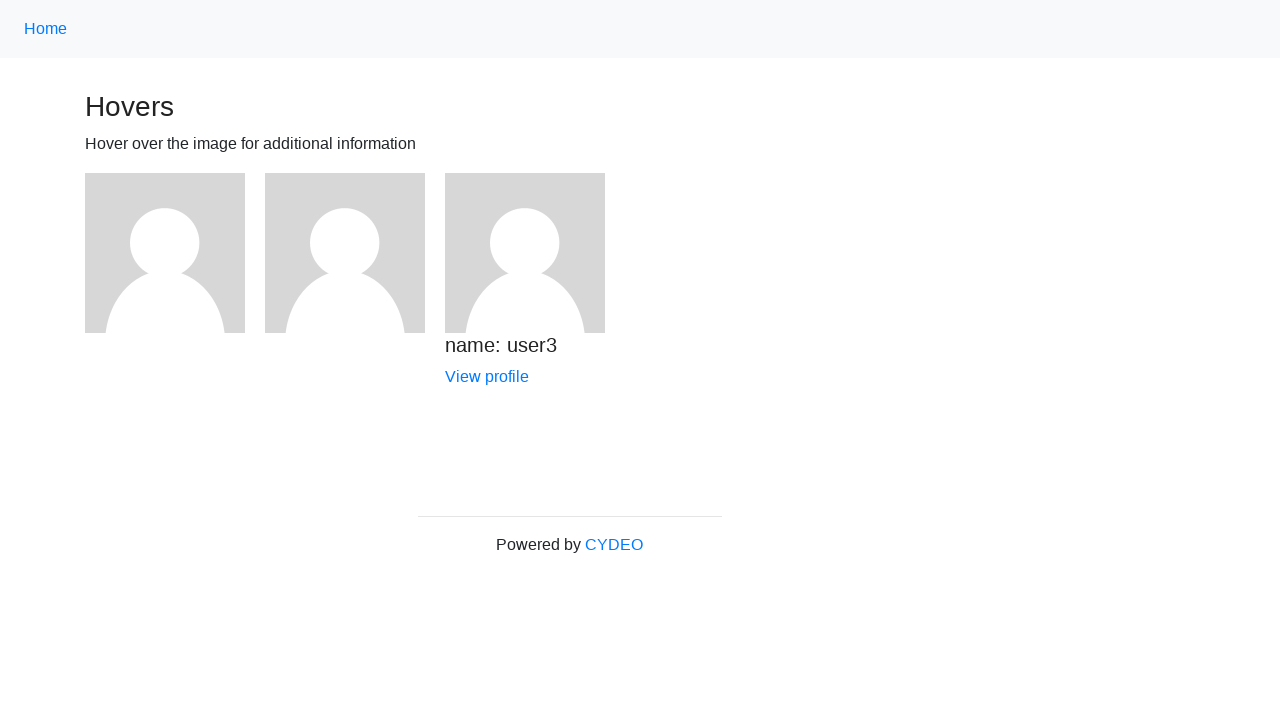